Tests navigation to the Slider widget section by clicking on Widgets and then the Slider submenu item

Starting URL: https://demoqa.com

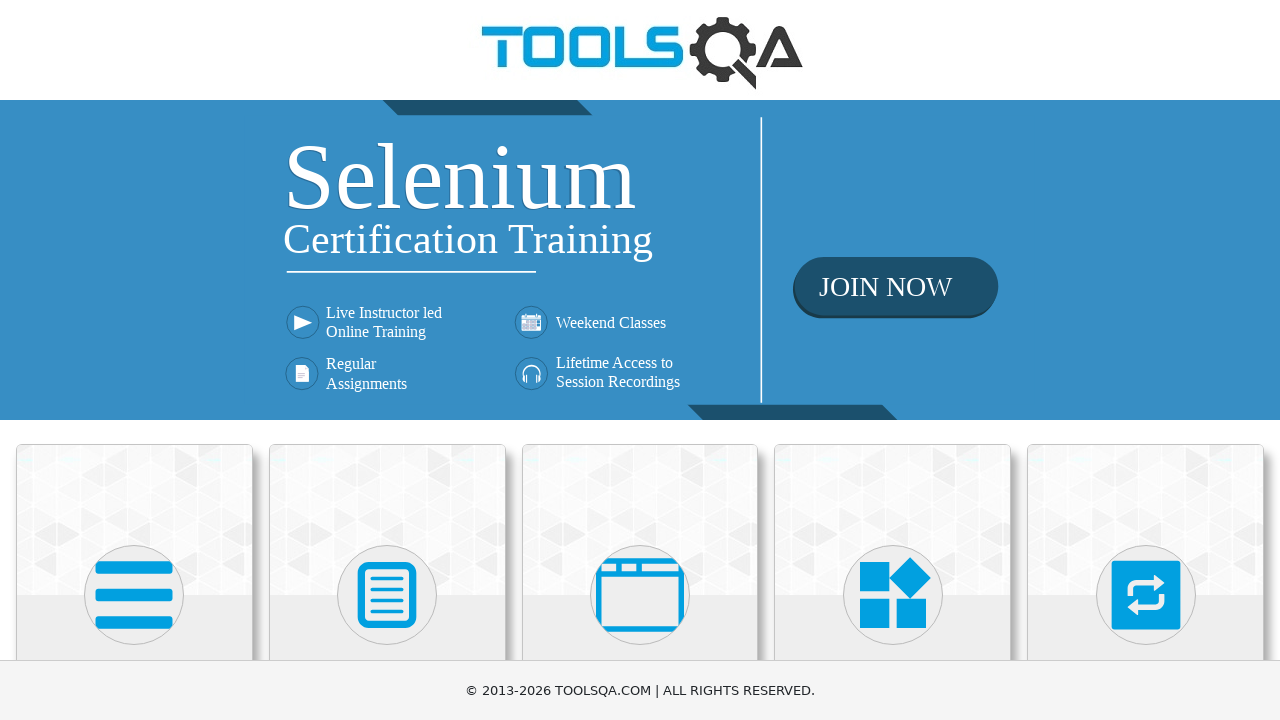

Clicked on Widgets section on homepage at (893, 360) on text=Widgets
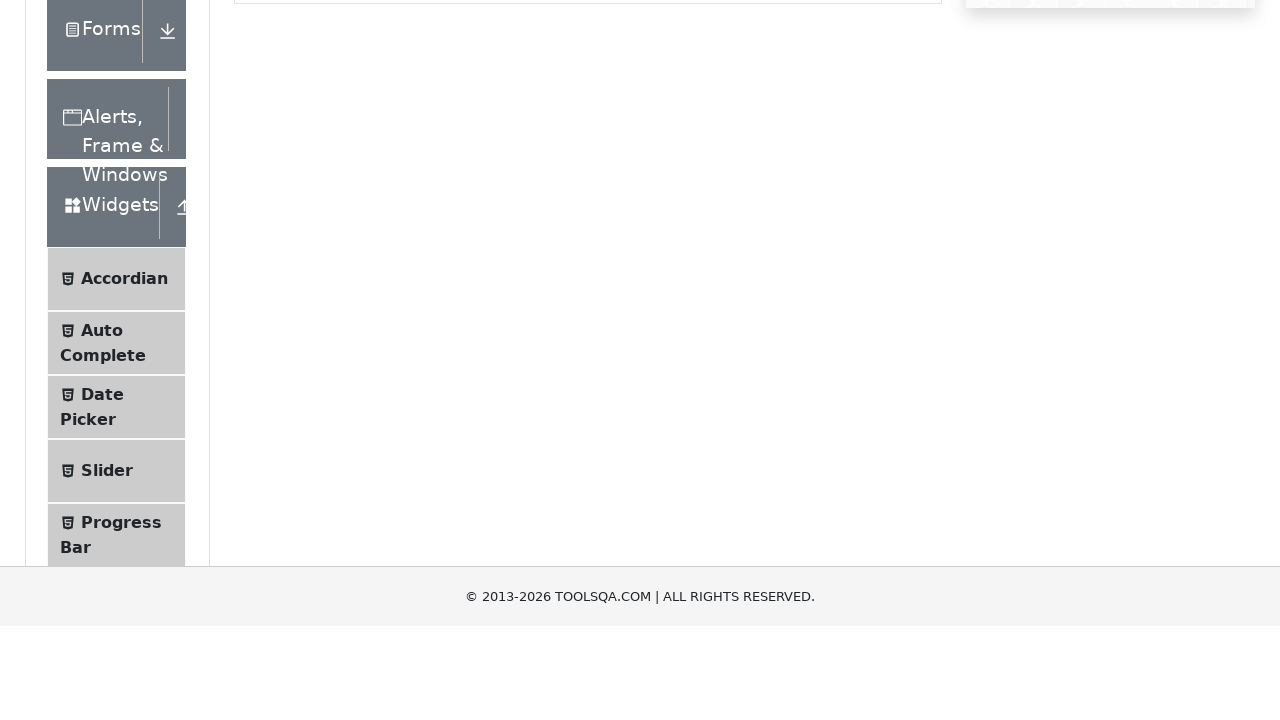

Located Slider submenu element
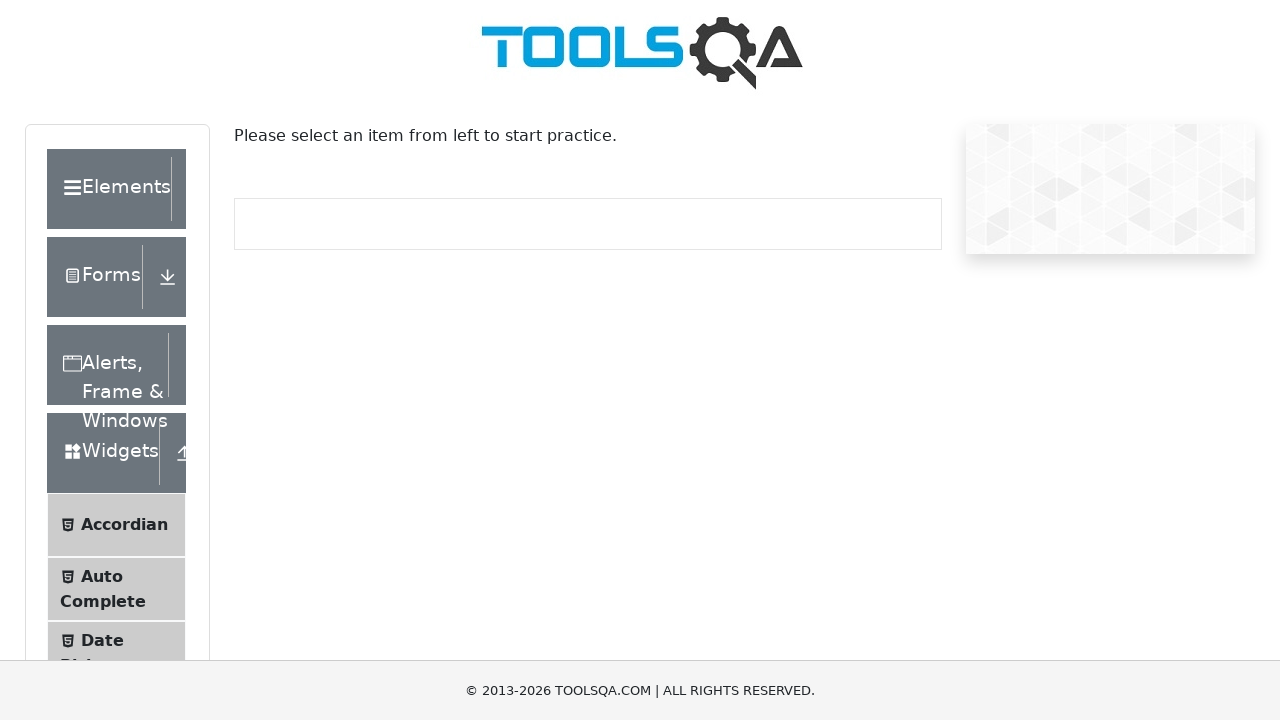

Scrolled Slider submenu into view
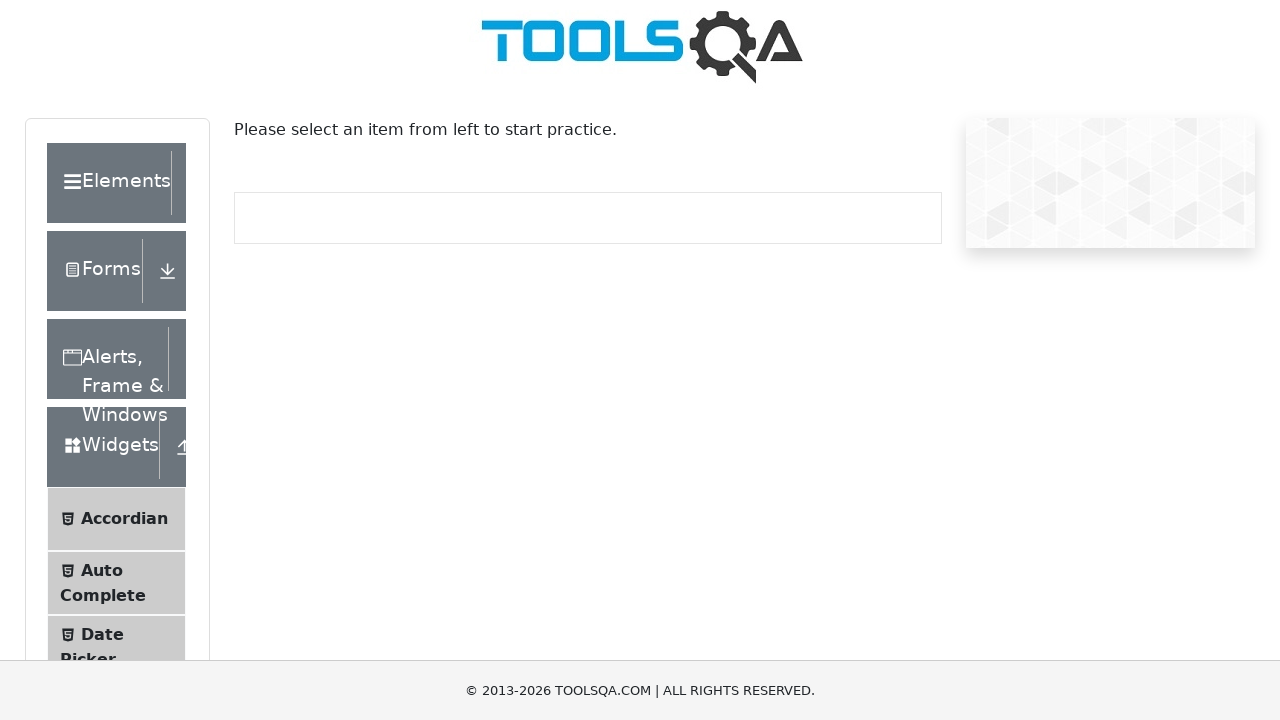

Clicked on Slider submenu item at (107, 360) on xpath=//*[normalize-space(text())='Slider']
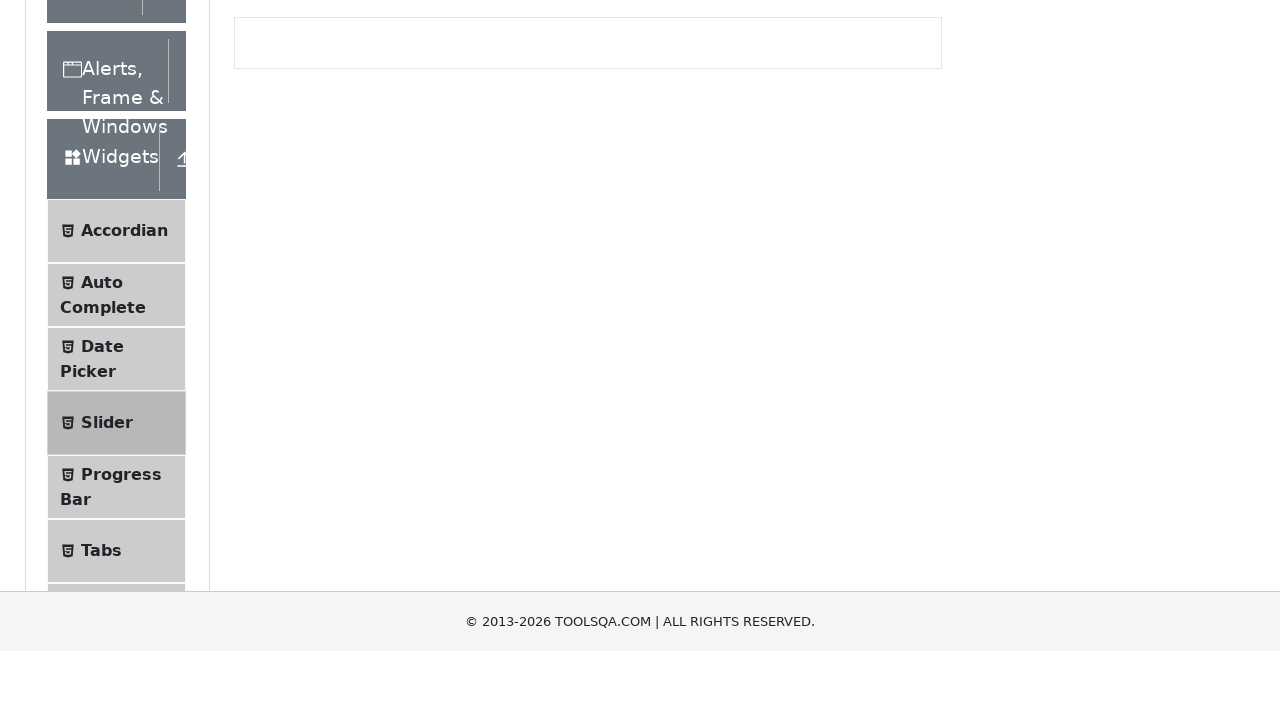

Verified Slider page loaded successfully
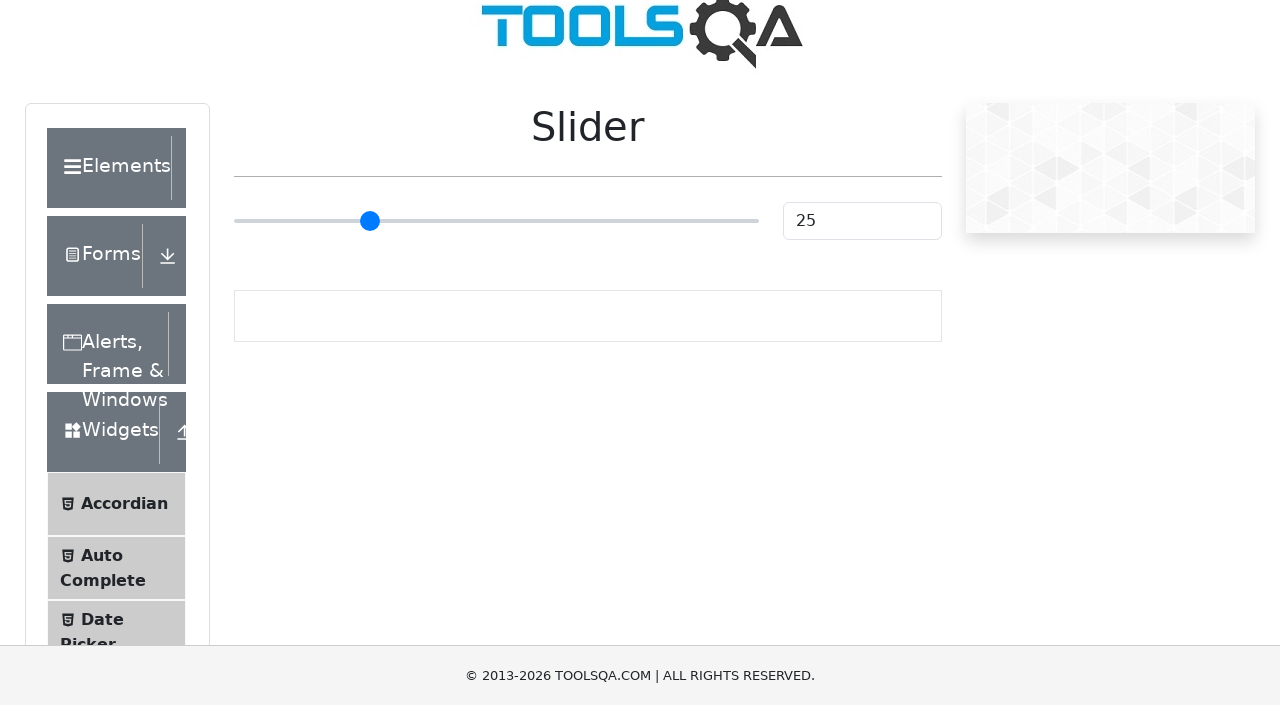

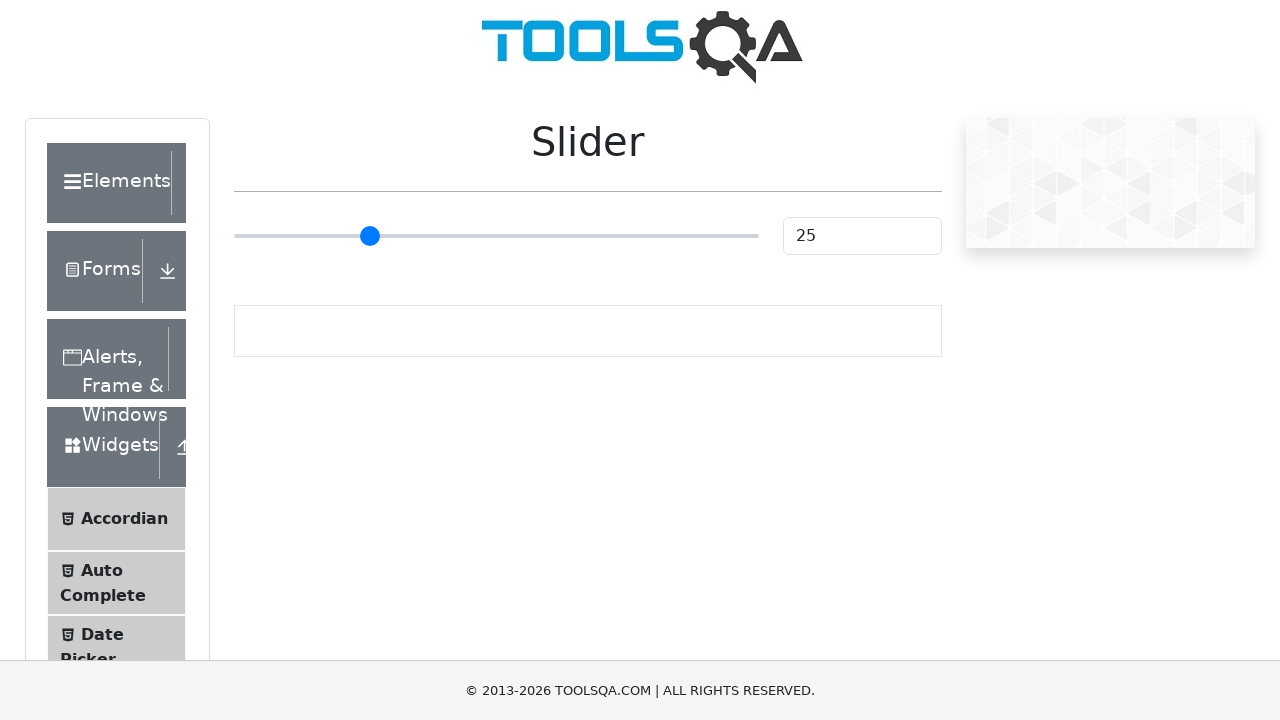